Navigates to a GitHub profile page and verifies that the page title contains "Github"

Starting URL: https://github.com/livewell

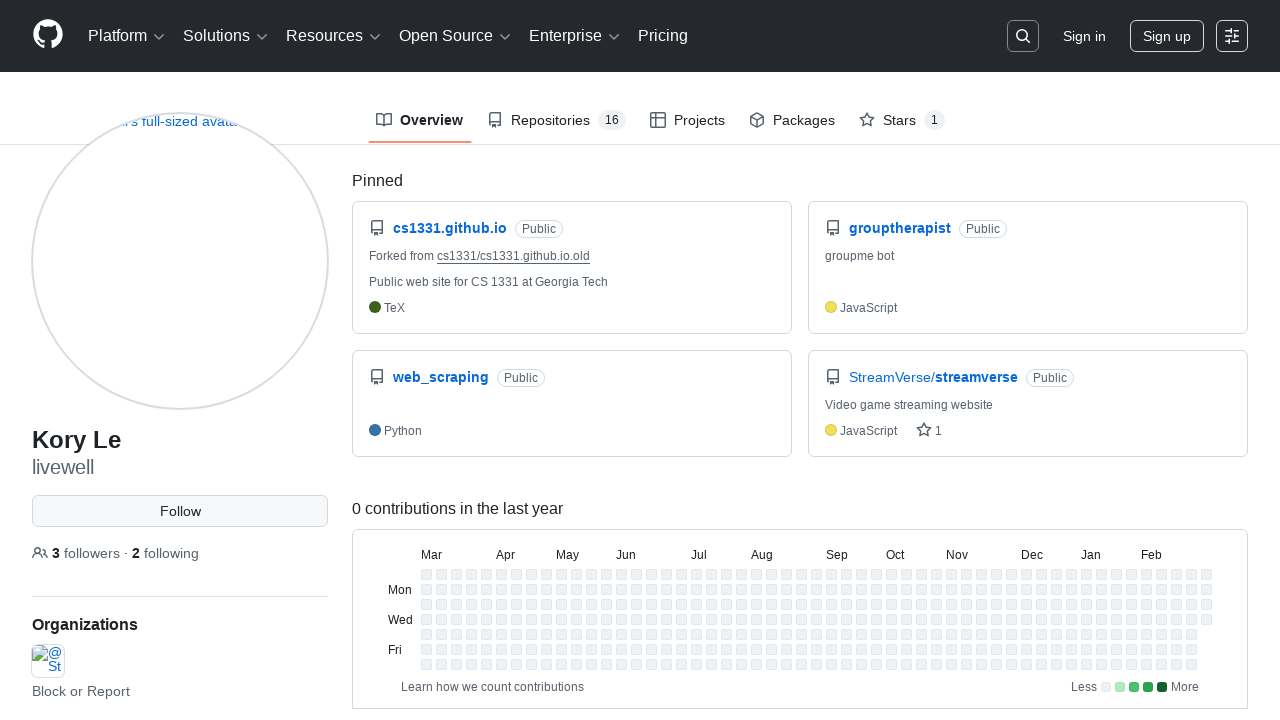

Navigated to GitHub profile page at https://github.com/livewell
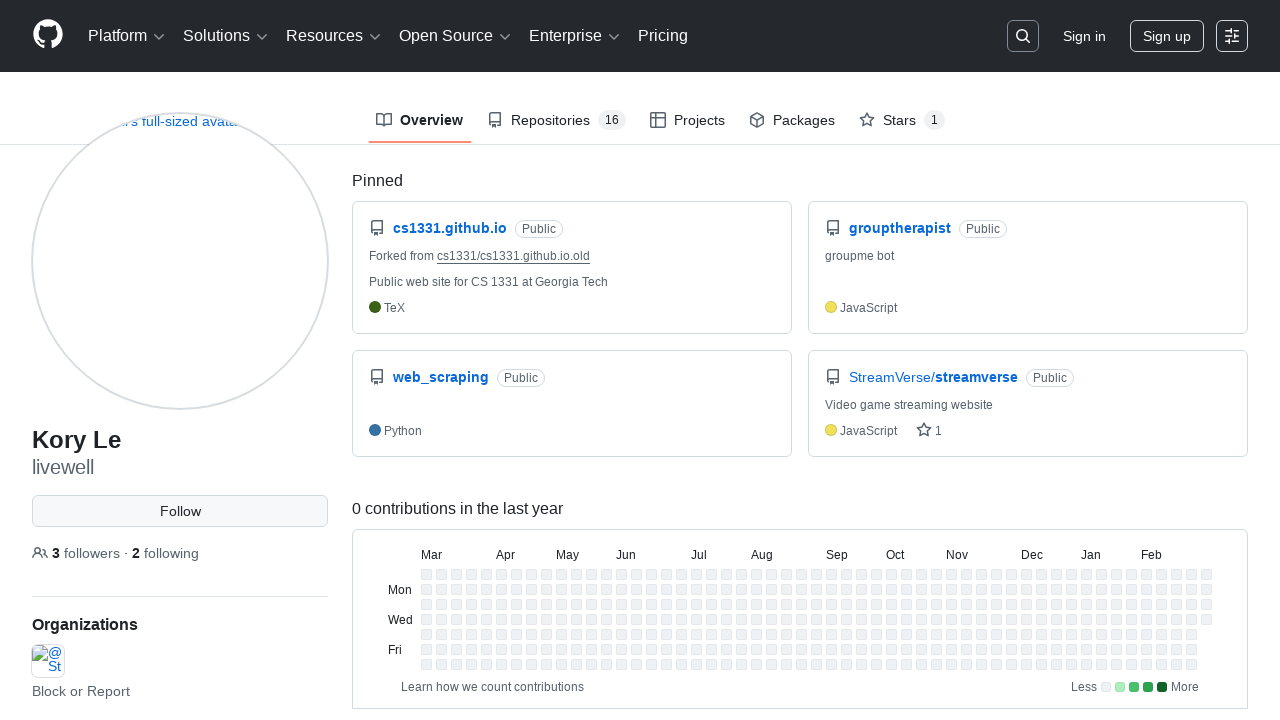

Verified that page title contains 'GitHub'
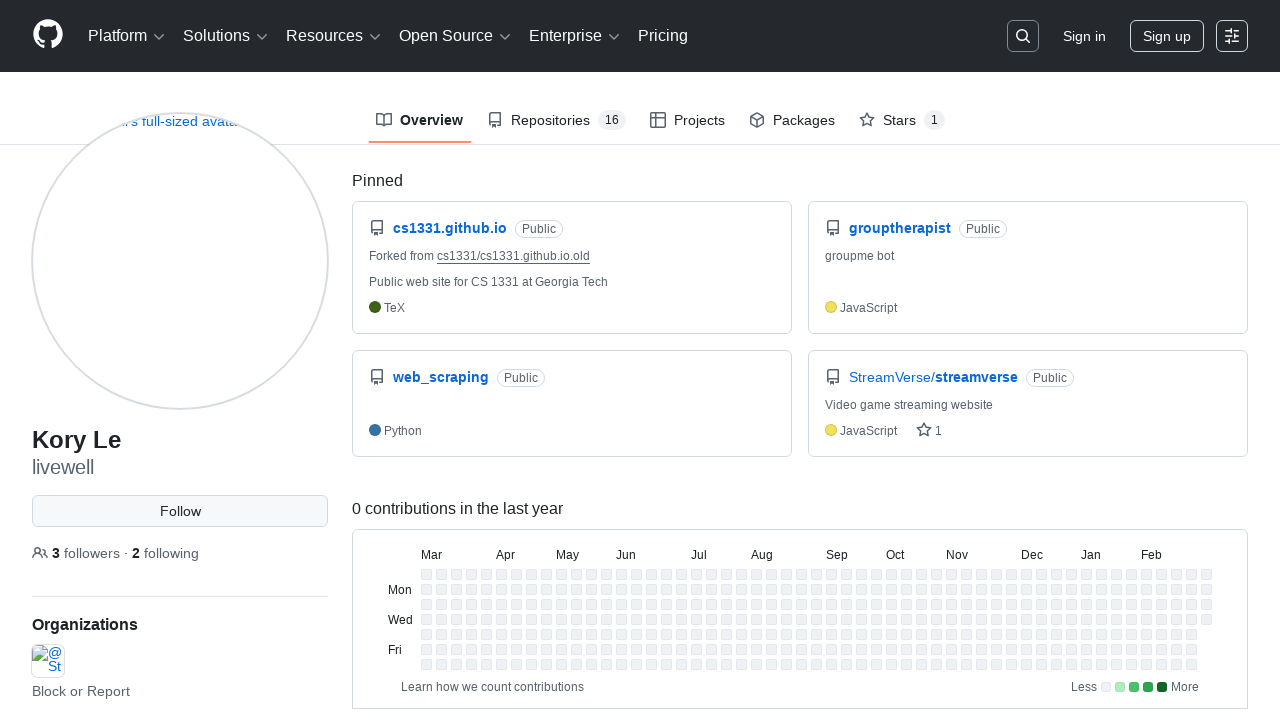

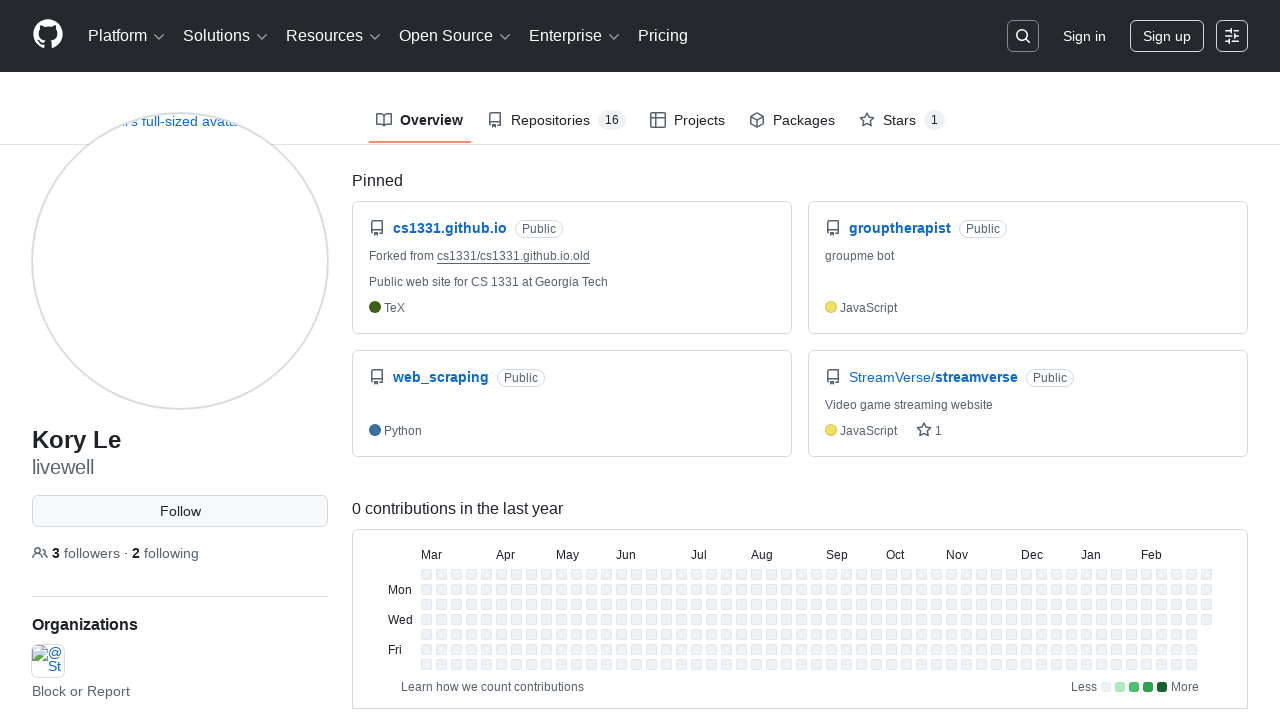